Tests the search functionality by entering a nonsense term 'blahblah' and verifying that no results are found.

Starting URL: https://www.python.org

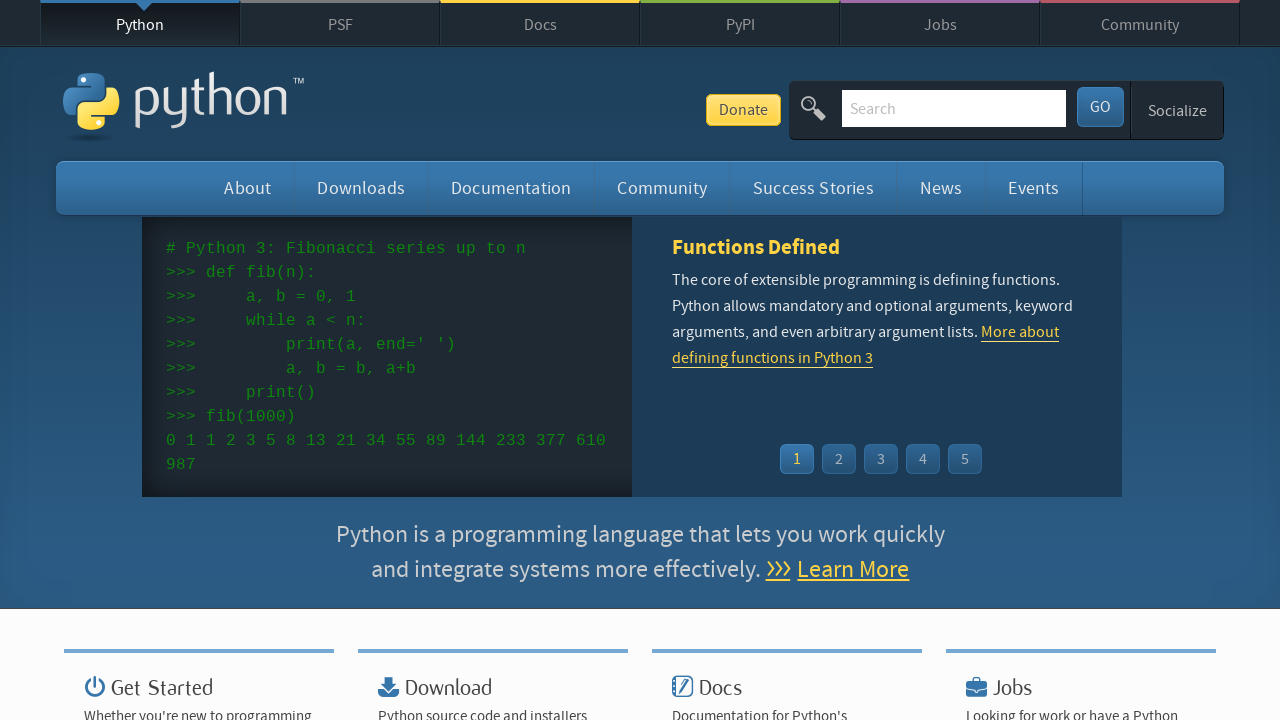

Search field became visible
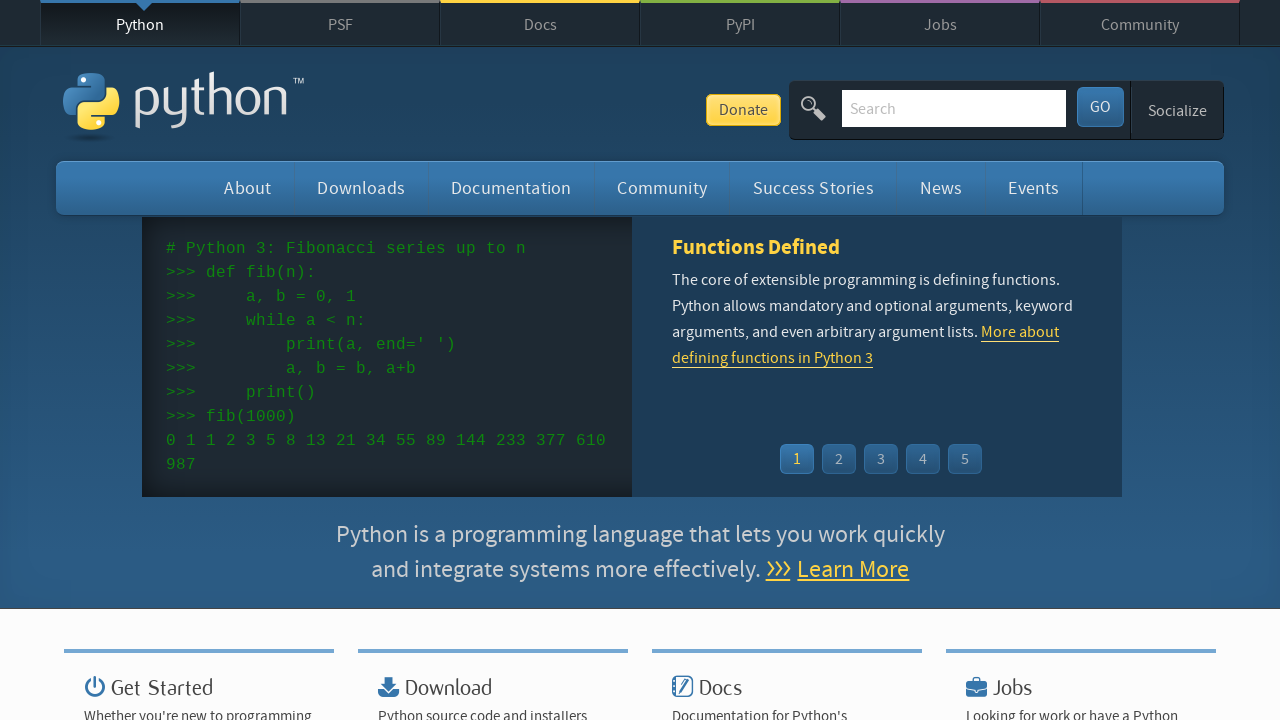

Entered search term 'blahblah' in search field on #id-search-field
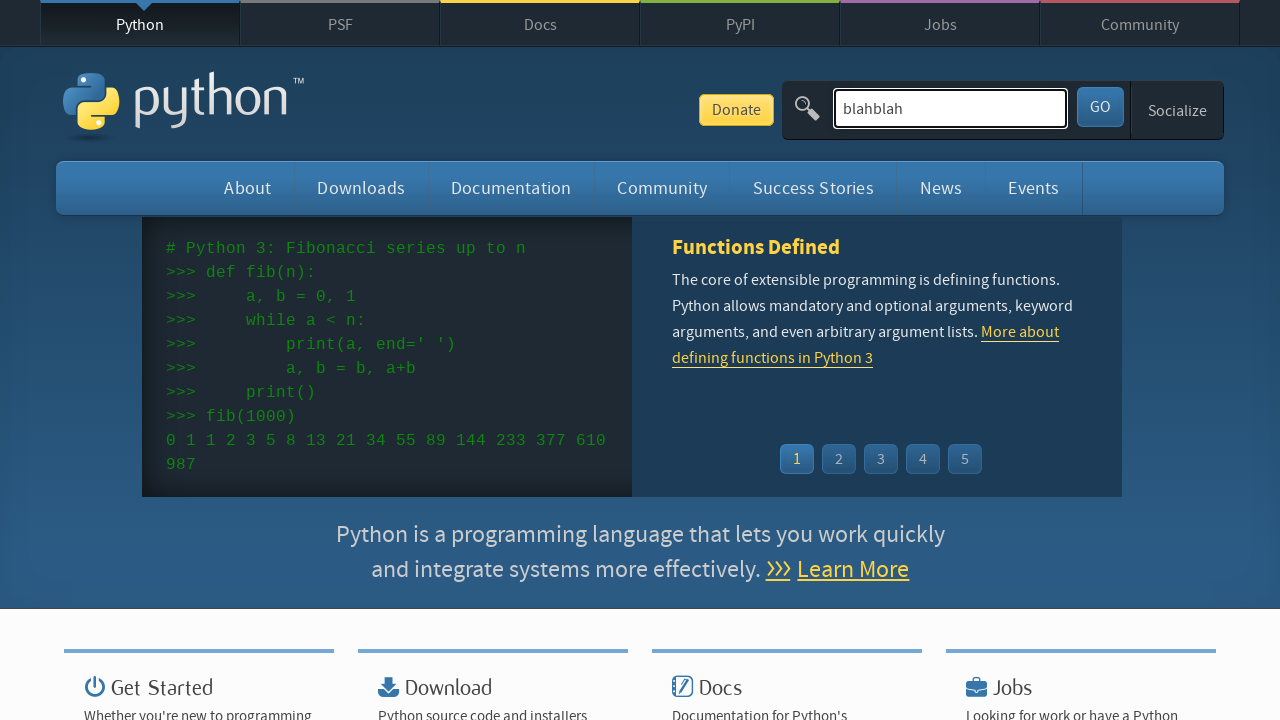

Submit button became visible
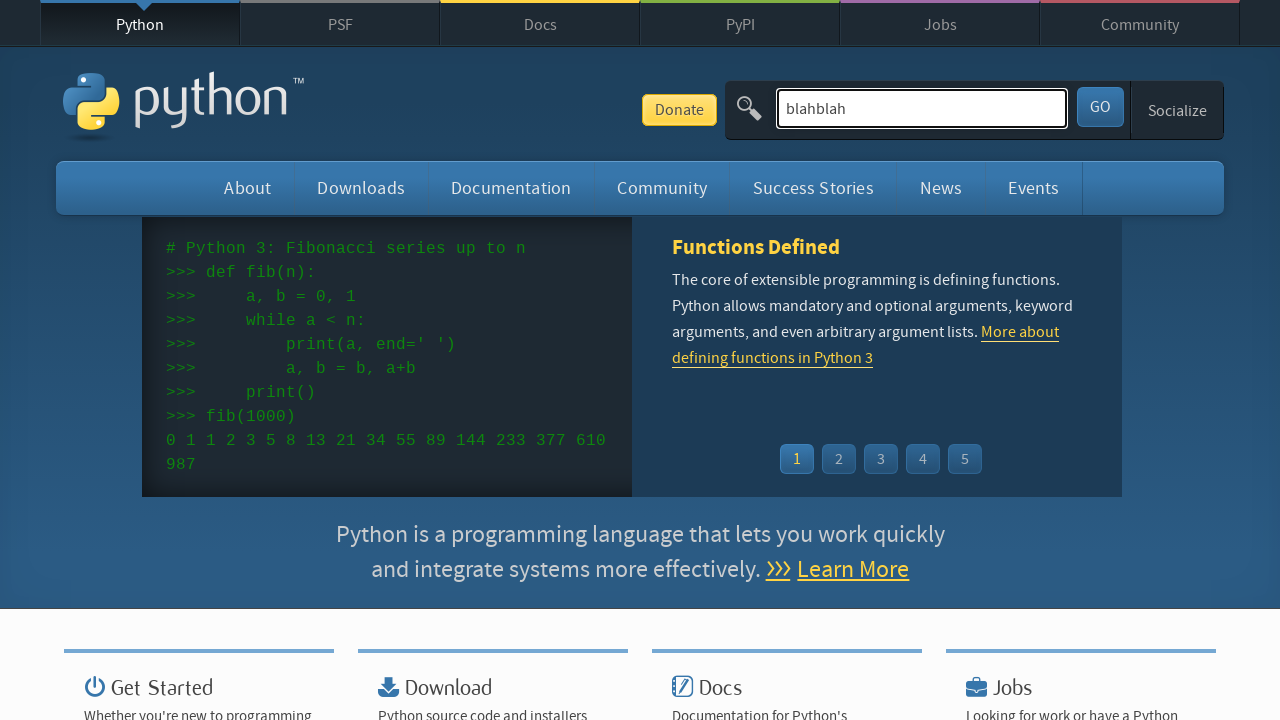

Clicked submit button to search for 'blahblah' at (1100, 107) on #submit
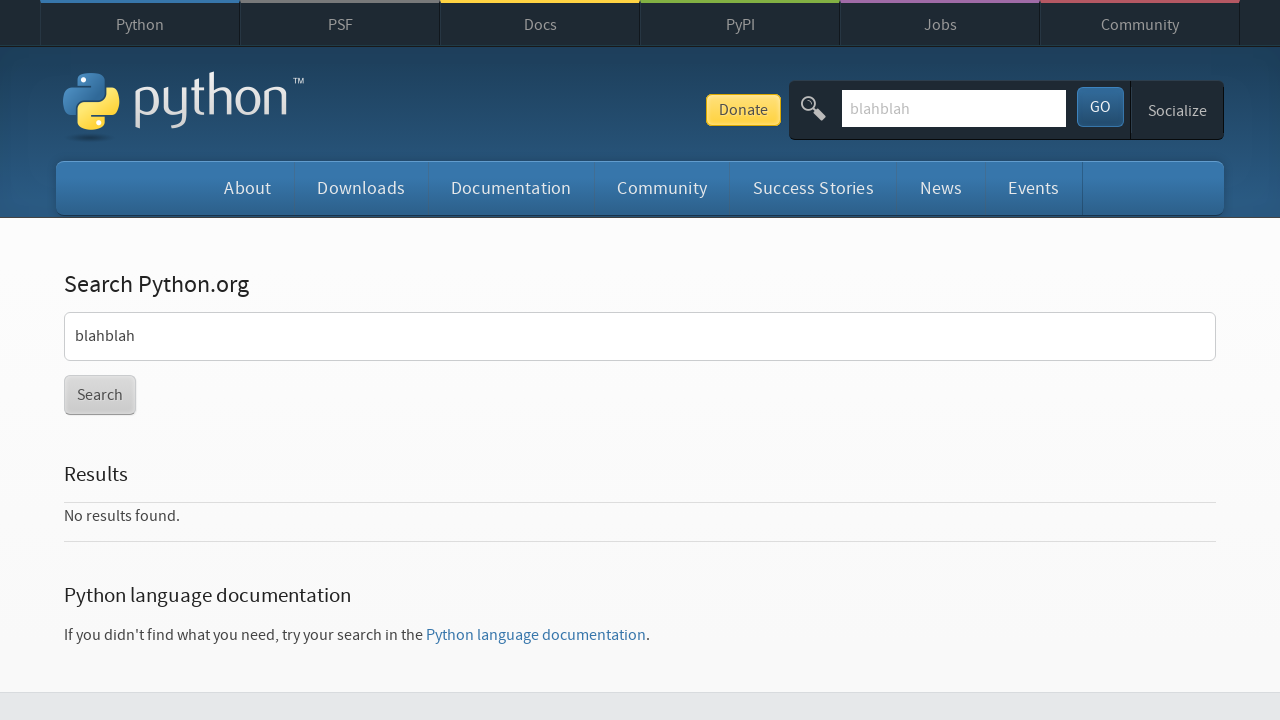

Results page loaded with no results found for 'blahblah'
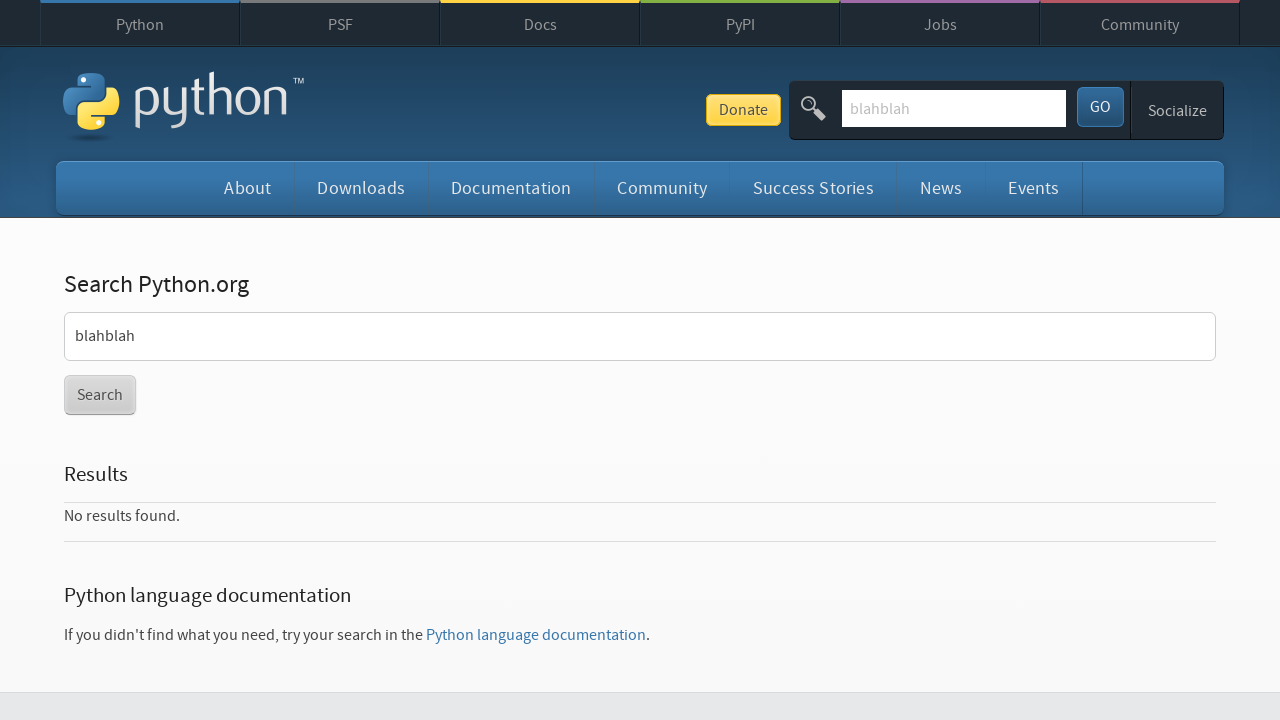

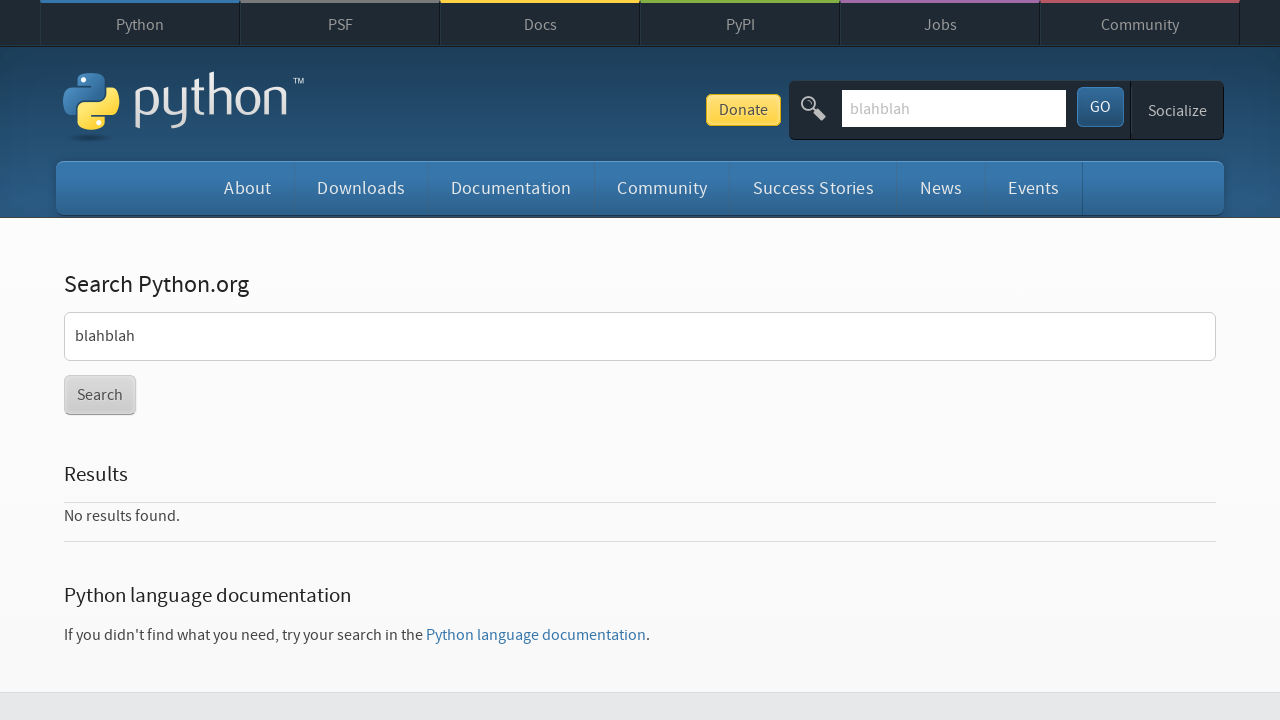